Clicks on the Interactions card on the main page and verifies navigation to the interactions section

Starting URL: https://demoqa.com

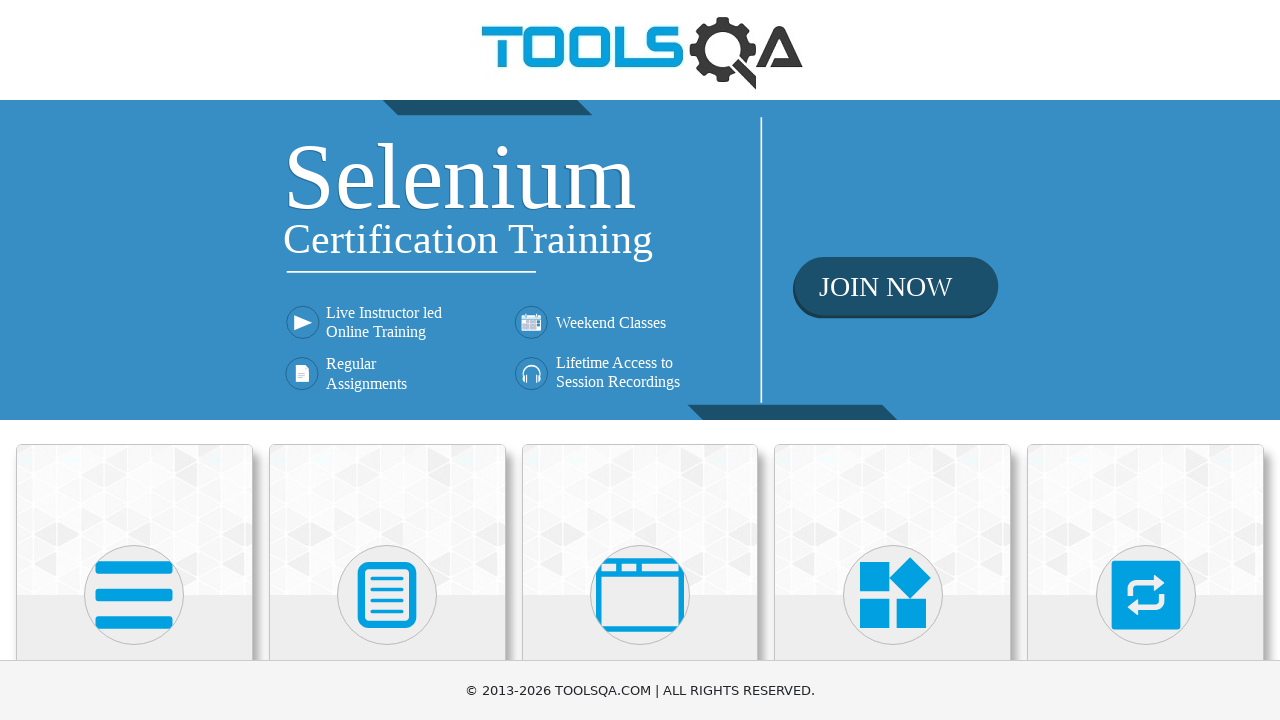

Navigated to https://demoqa.com
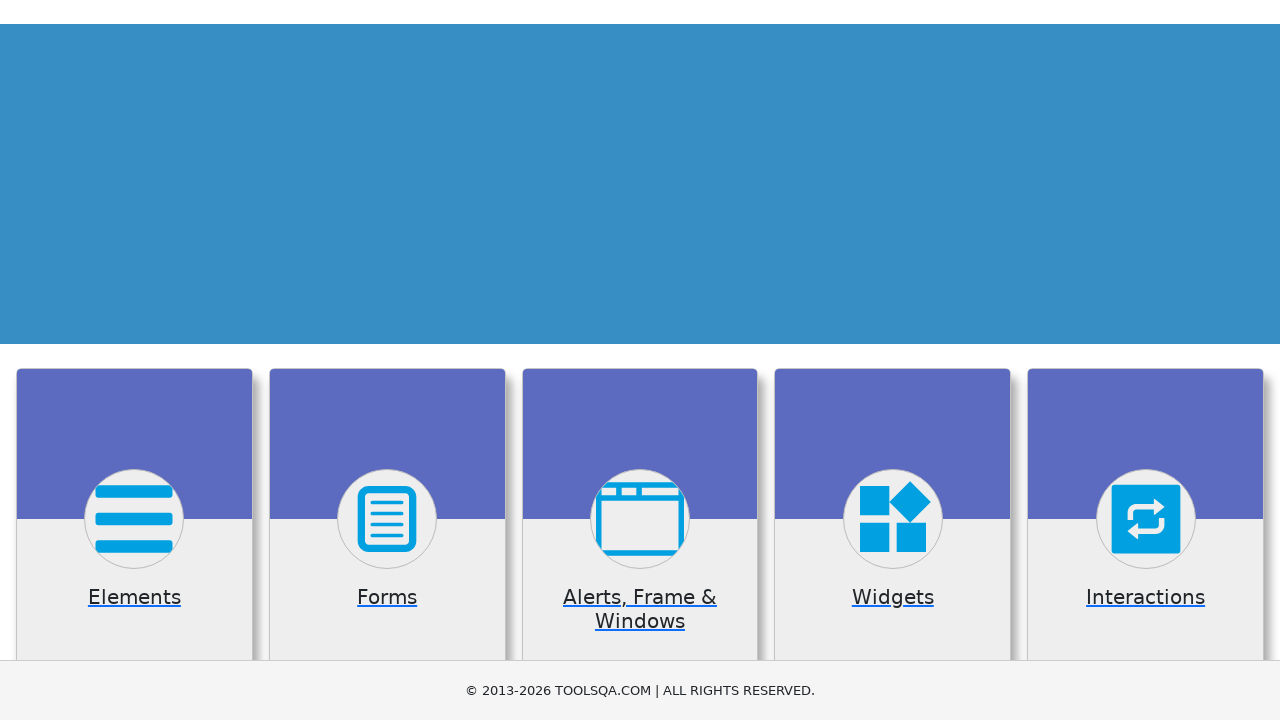

Clicked on the Interactions card at (1146, 520) on div.card:has-text('Interactions')
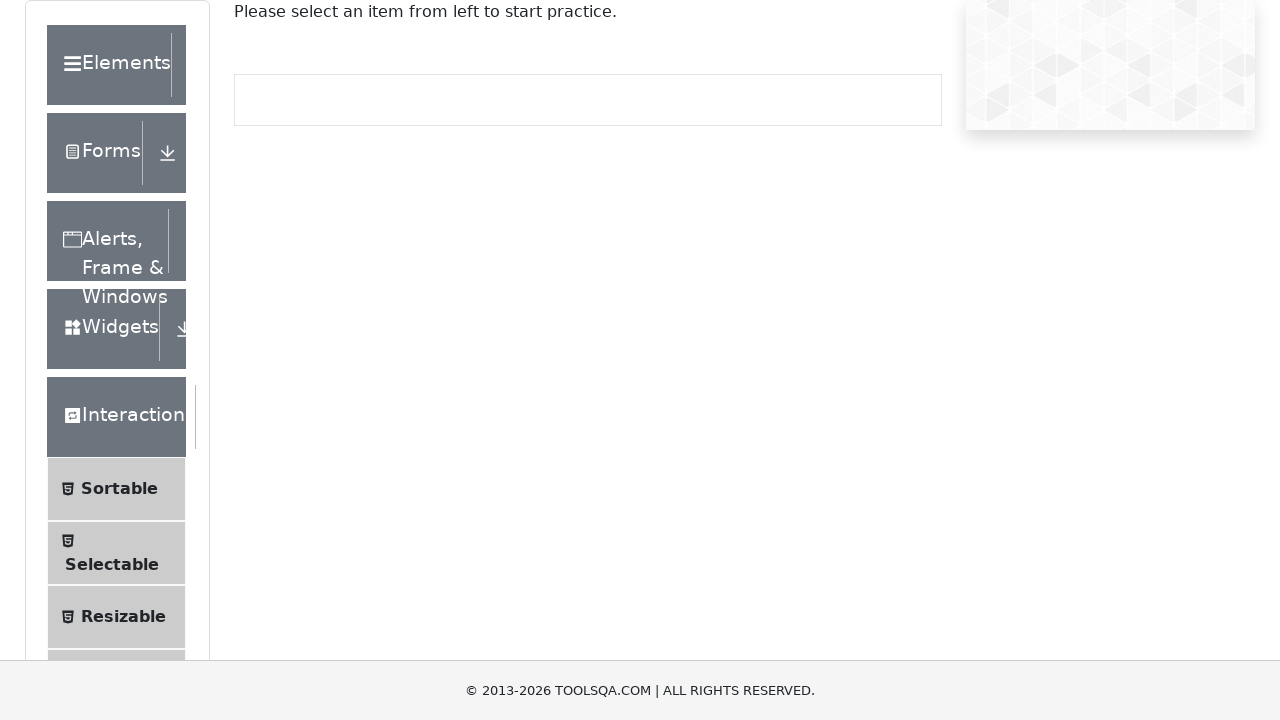

Verified navigation to interactions section
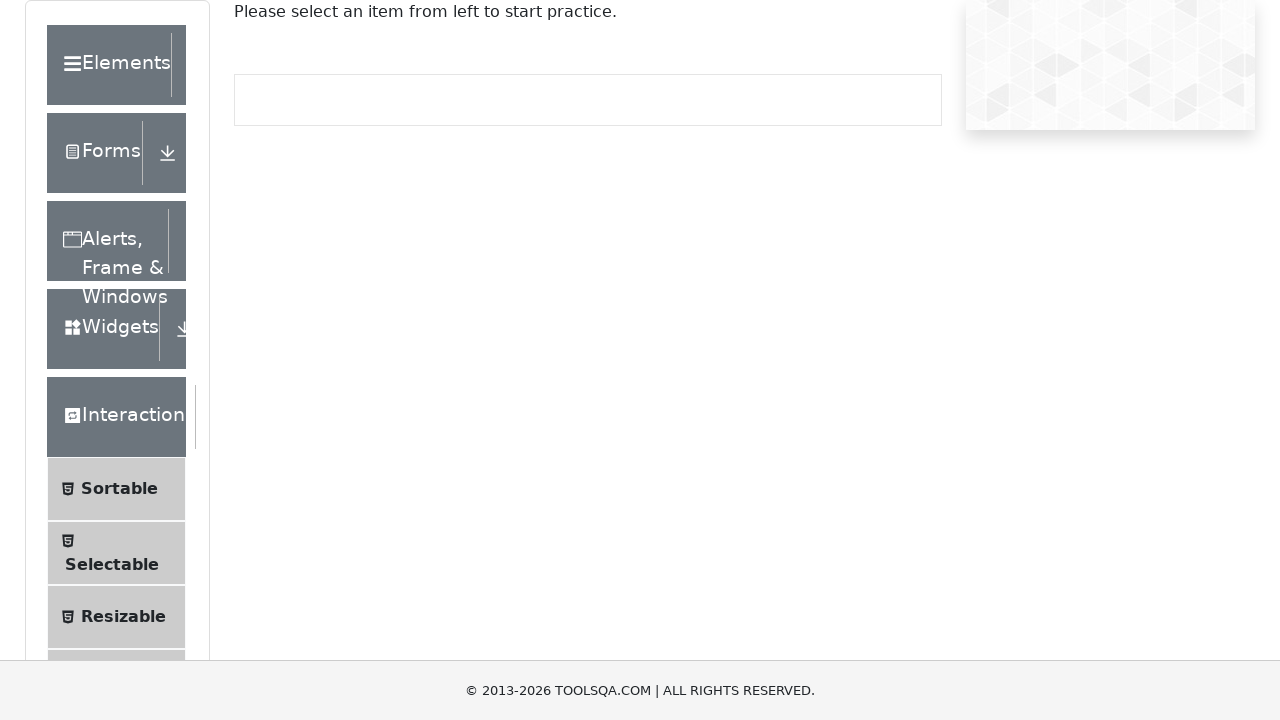

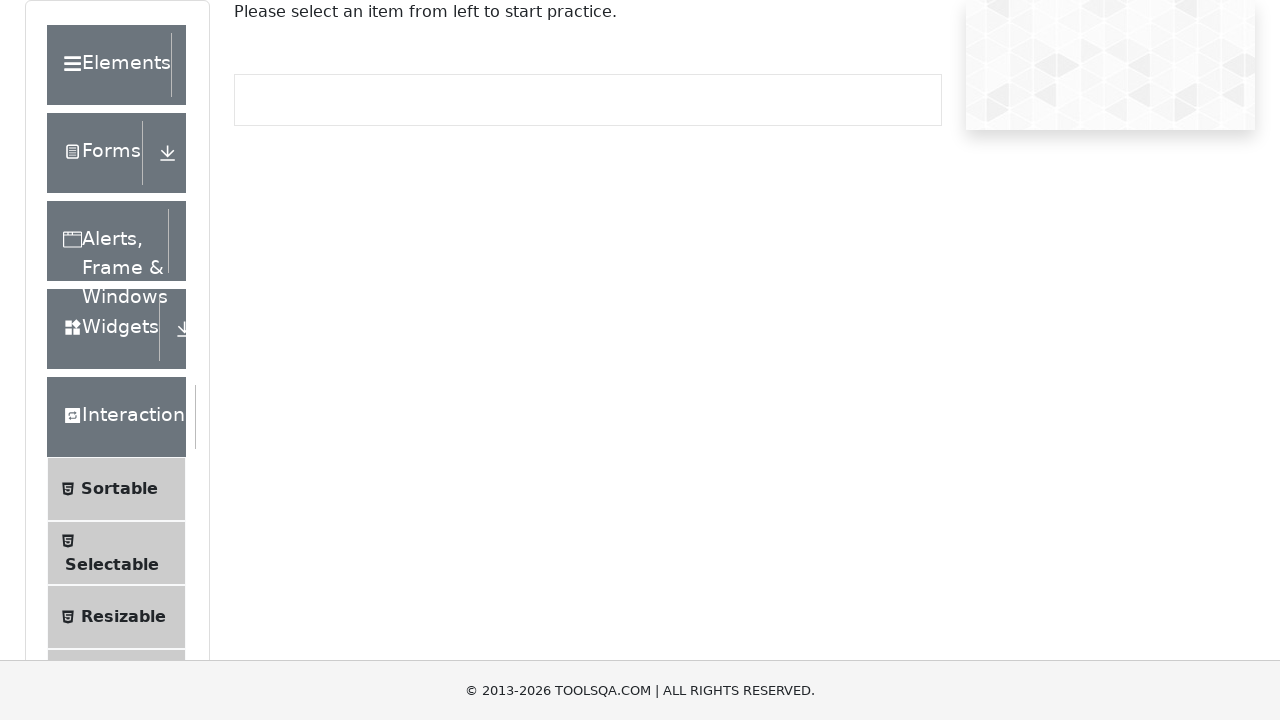